Navigates to the veremin GitHub repository page and verifies it loads successfully

Starting URL: https://github.com/vabarbosa/veremin

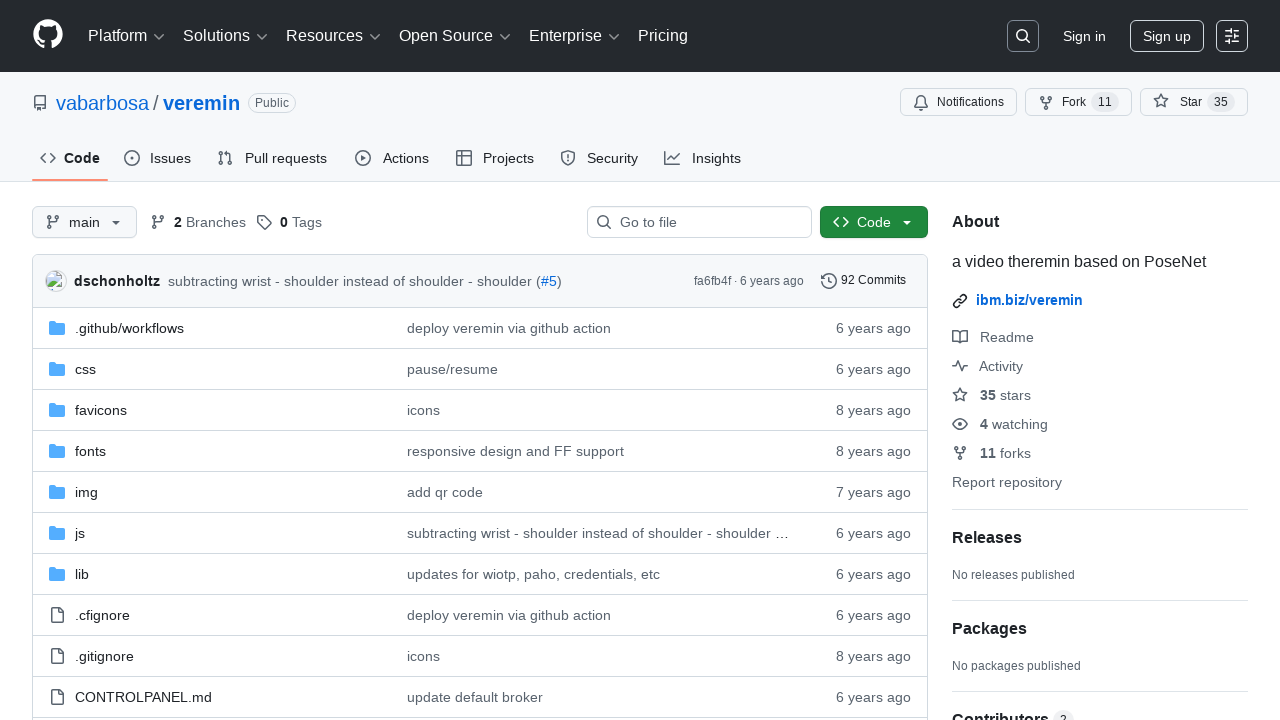

Navigated to veremin GitHub repository page
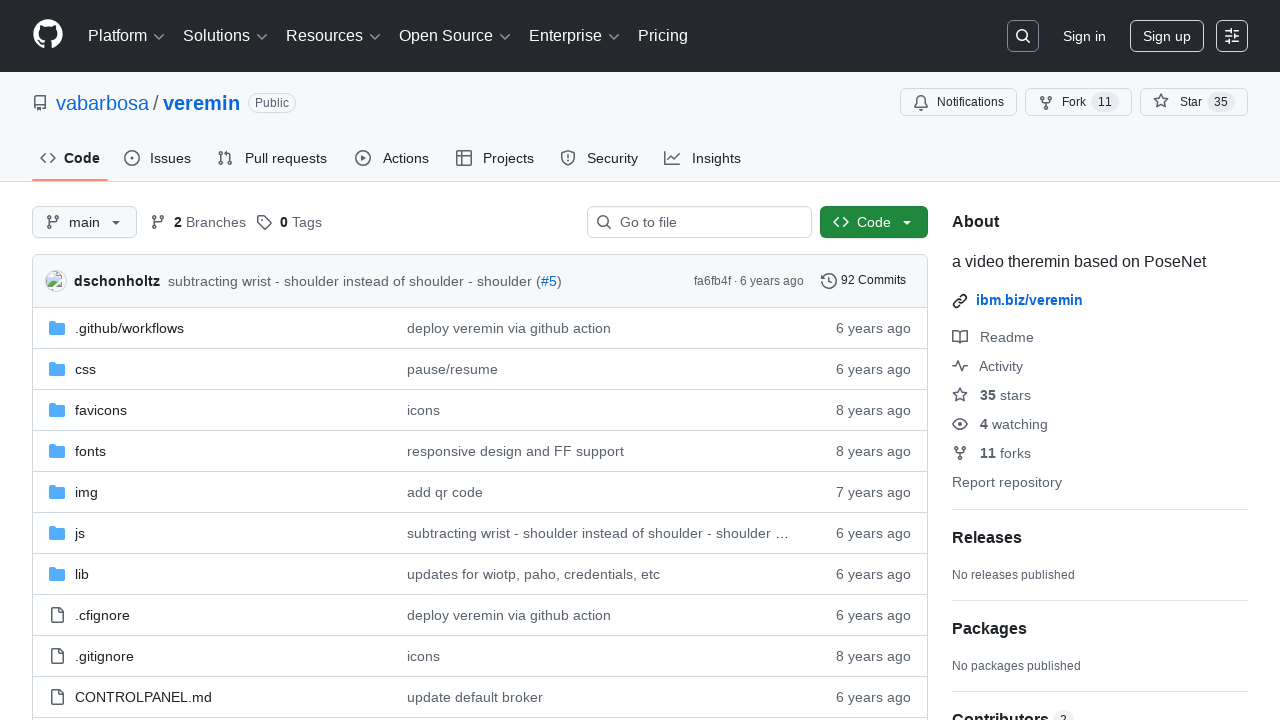

Repository page loaded successfully - repo name element found
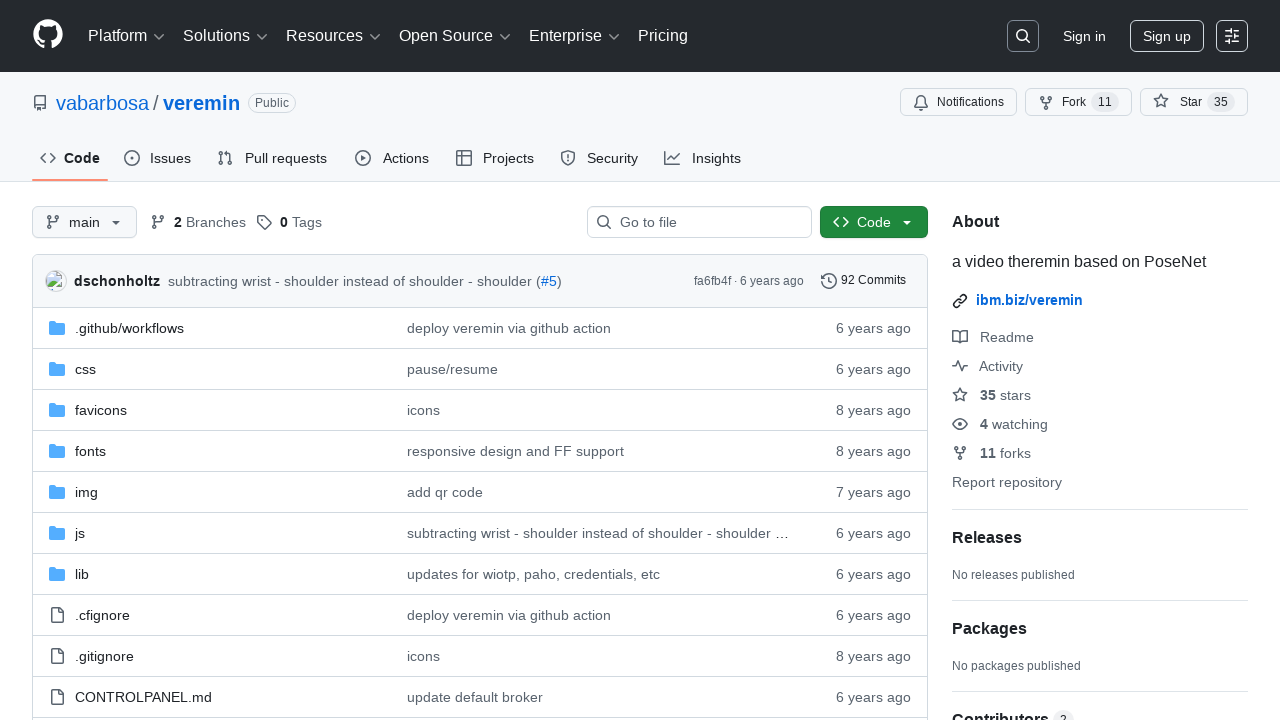

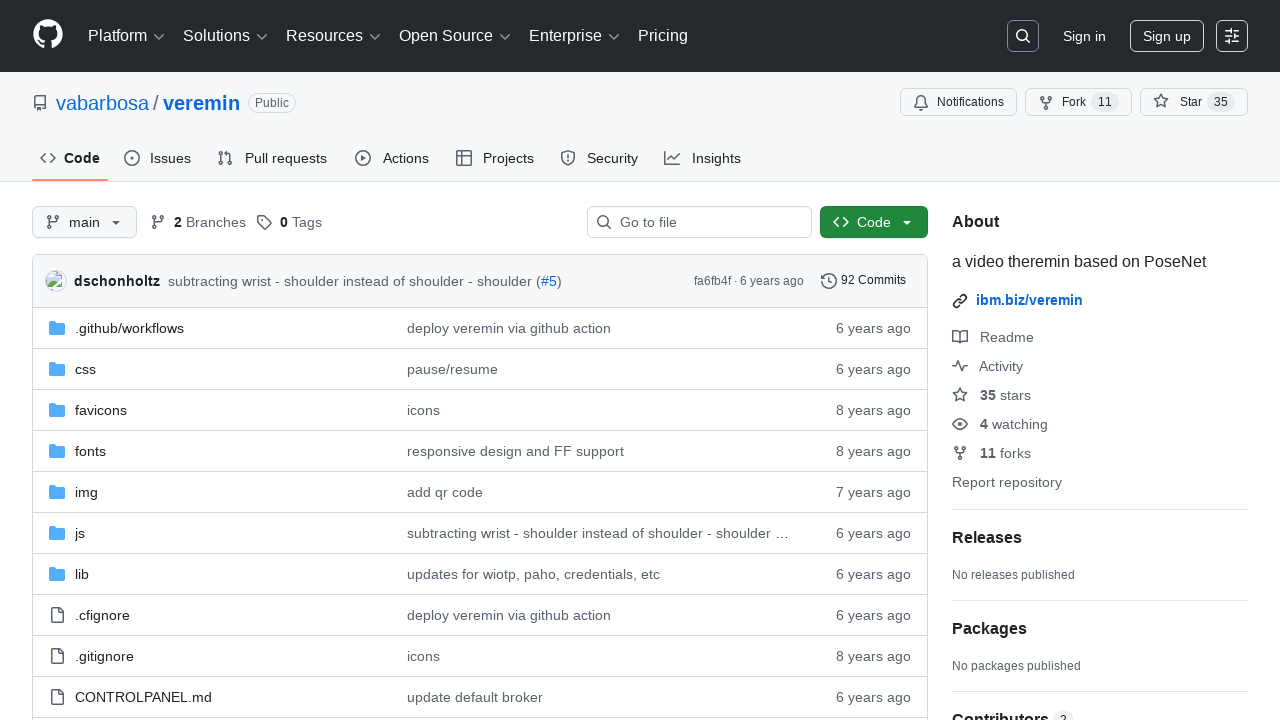